Tests JavaScript alert handling by triggering an alert and accepting it

Starting URL: https://demoqa.com/alerts

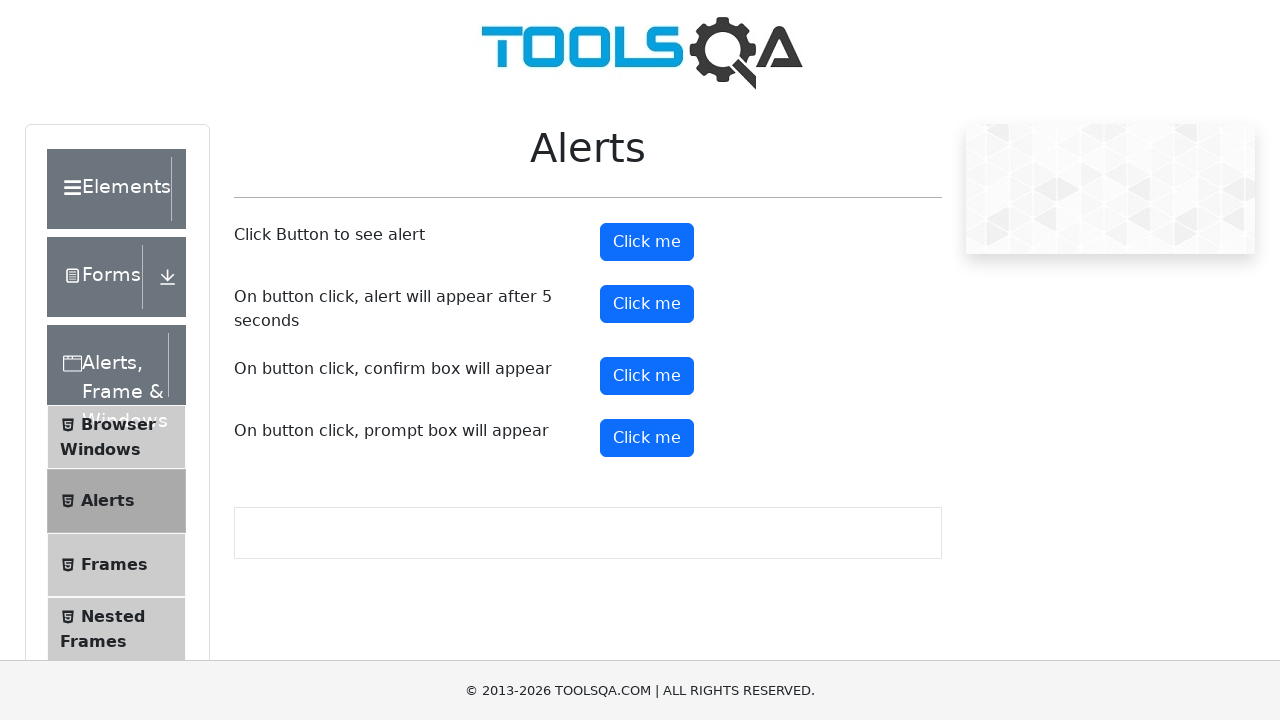

Set up dialog handler to accept alerts
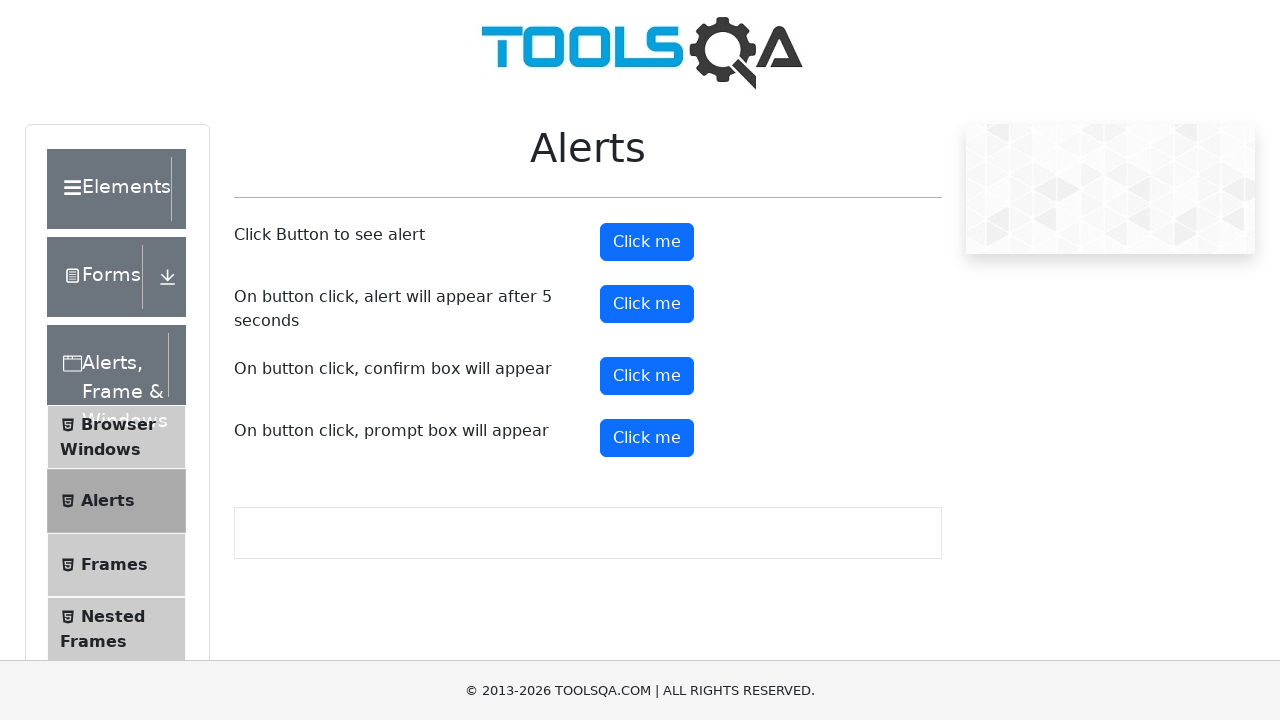

Clicked alert button to trigger JavaScript alert at (647, 242) on #alertButton
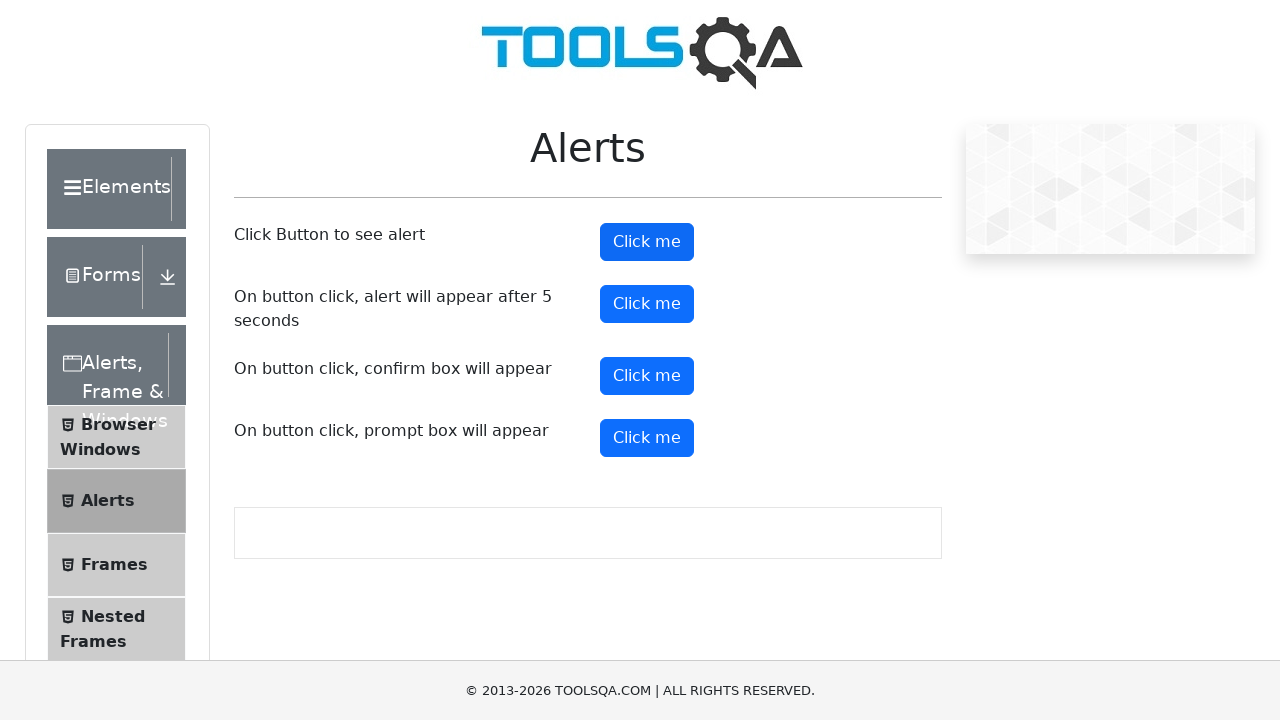

Waited 500ms for alert to be processed
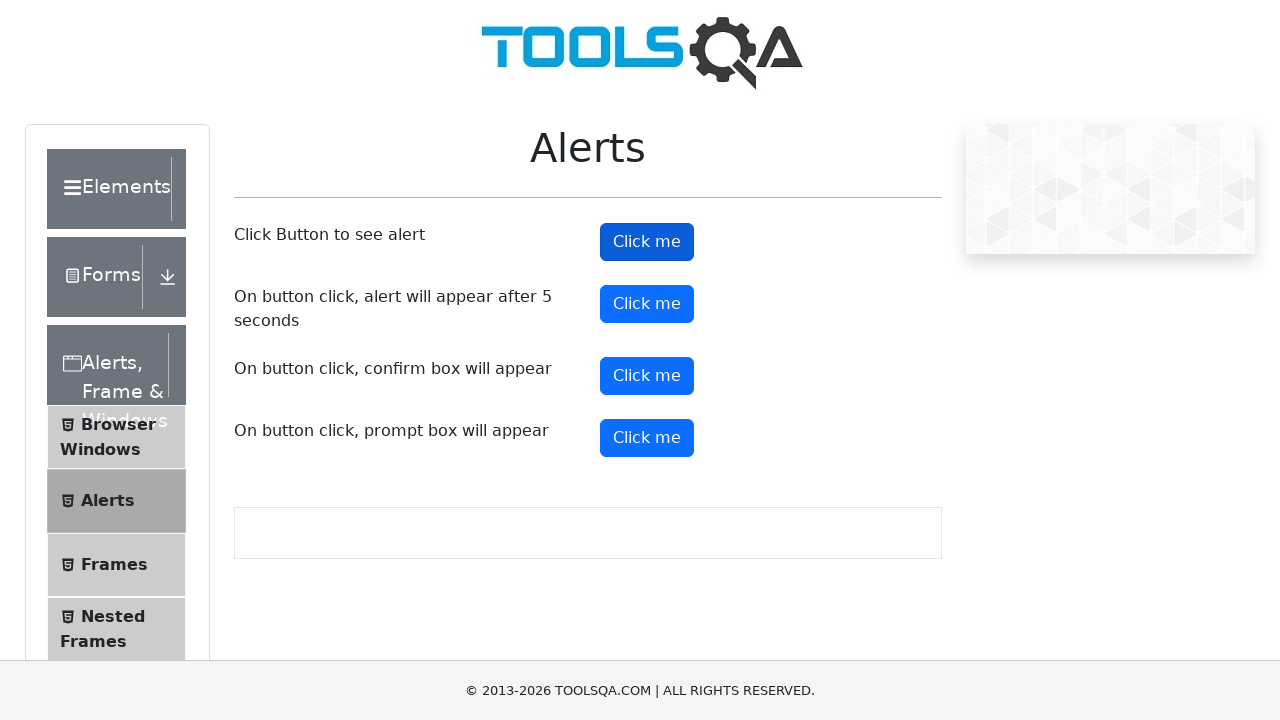

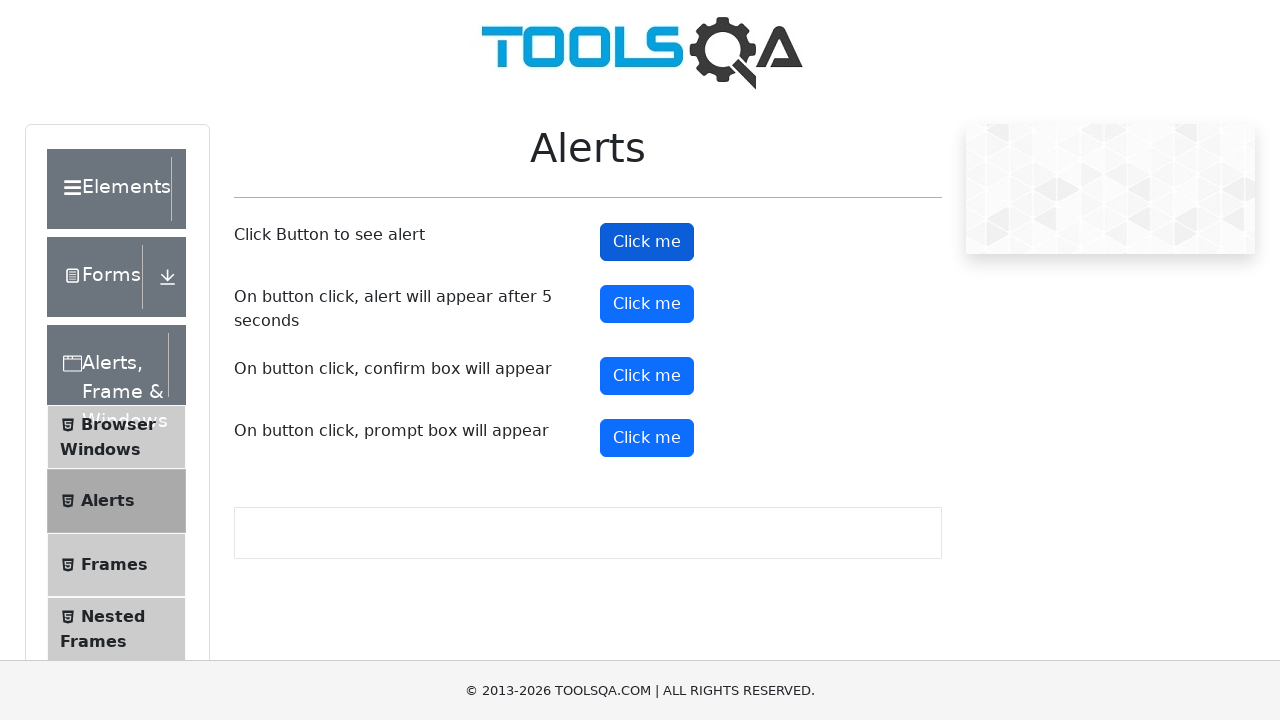